Adds multiple vegetables to cart, proceeds to checkout, and applies a promo code to verify the discount message appears

Starting URL: https://rahulshettyacademy.com/seleniumPractise/#

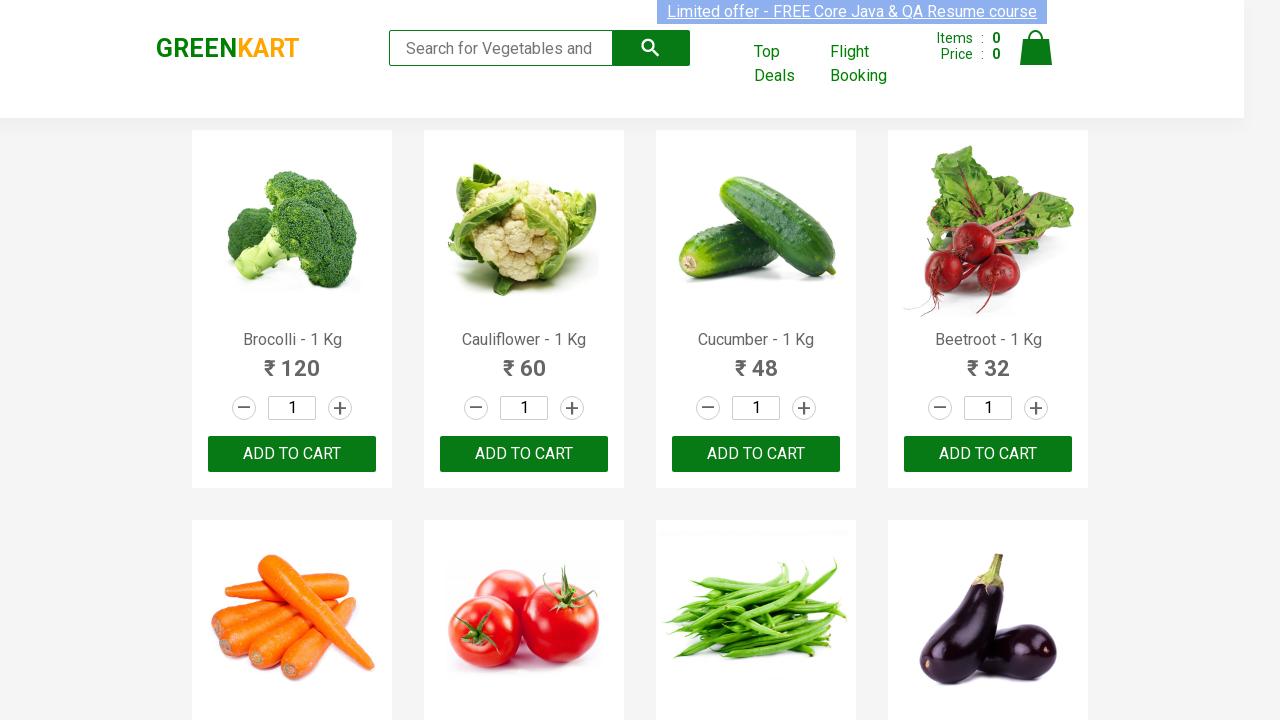

Retrieved all product names from the page
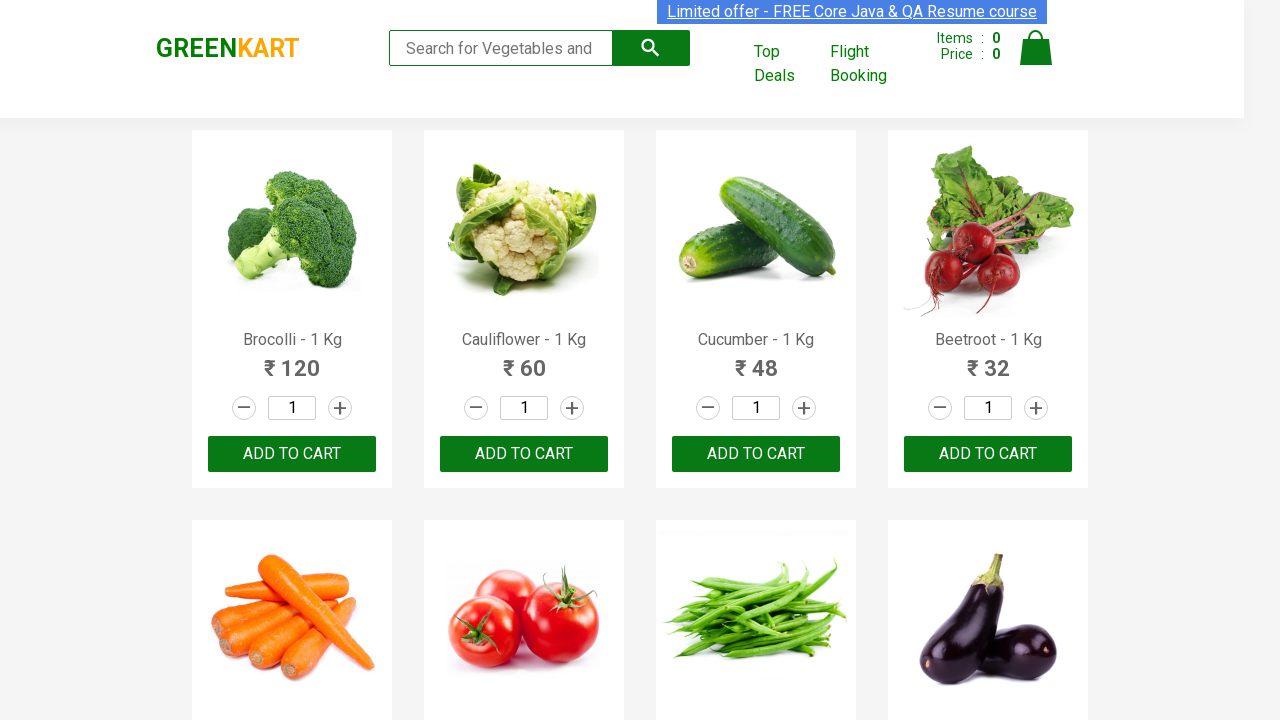

Added Cauliflower to cart at (524, 454) on xpath=//div[@class='product-action']/button >> nth=1
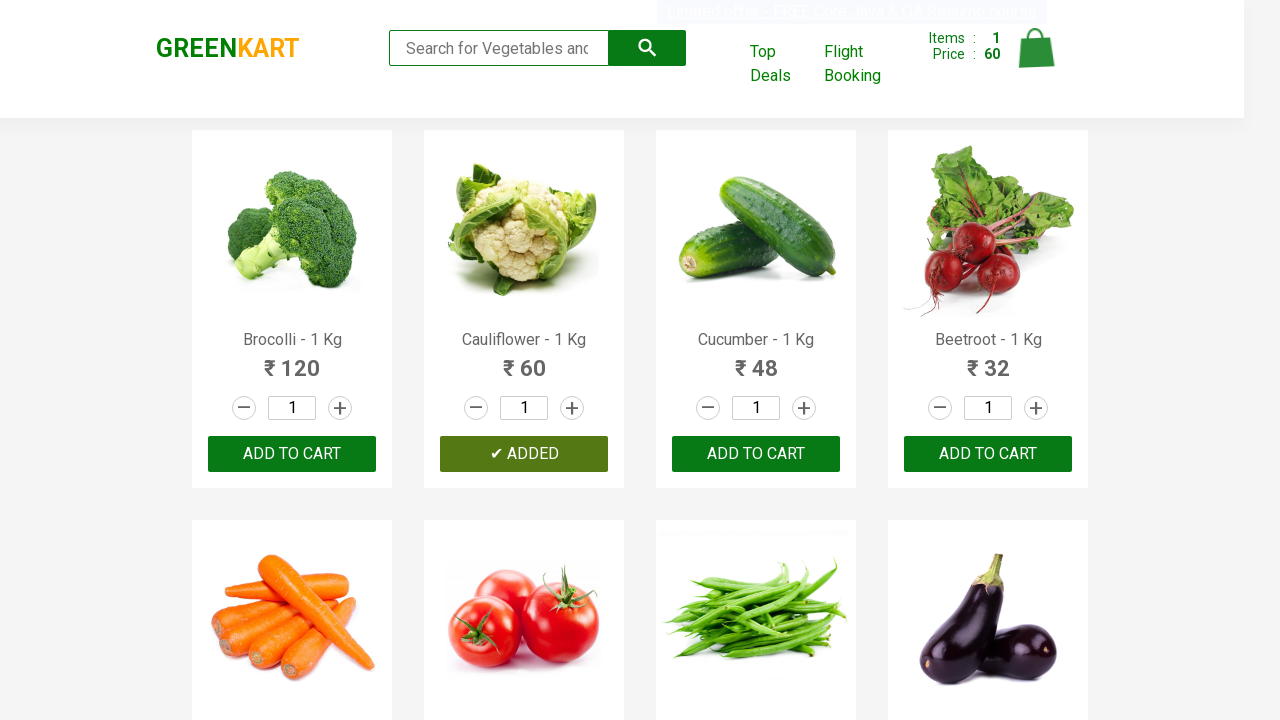

Added Tomato to cart at (524, 360) on xpath=//div[@class='product-action']/button >> nth=5
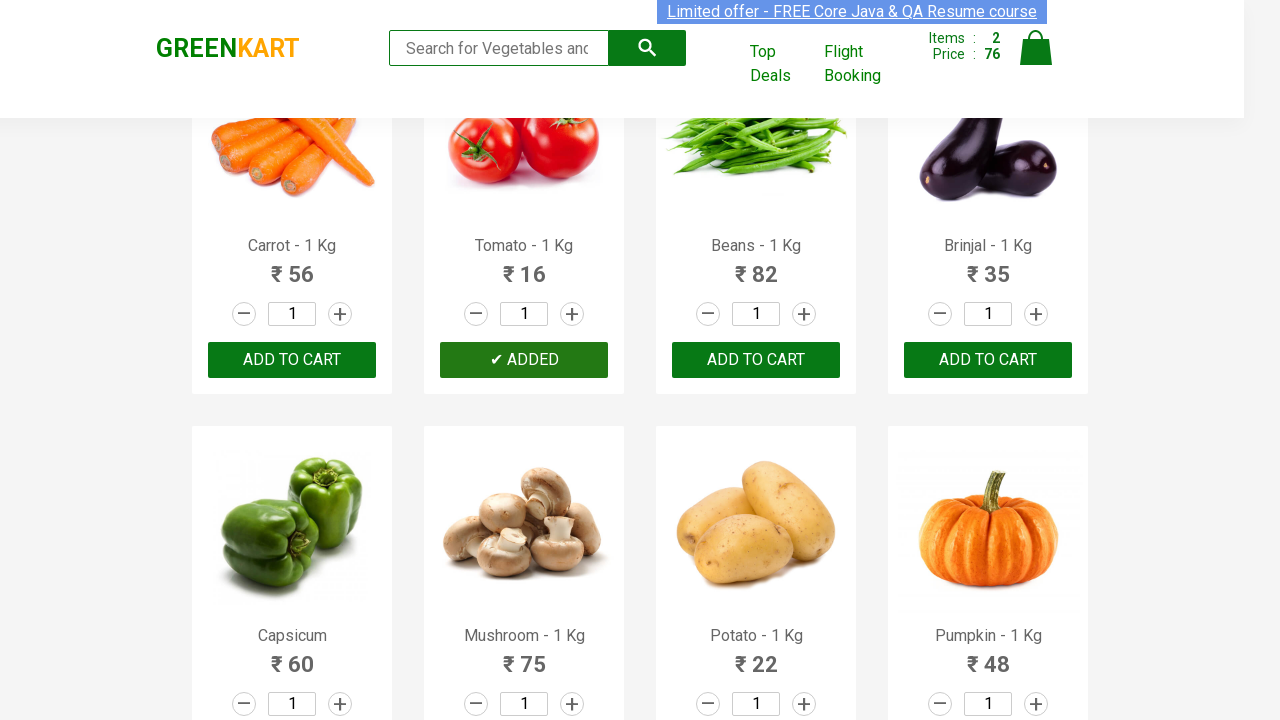

Added Brinjal to cart at (988, 360) on xpath=//div[@class='product-action']/button >> nth=7
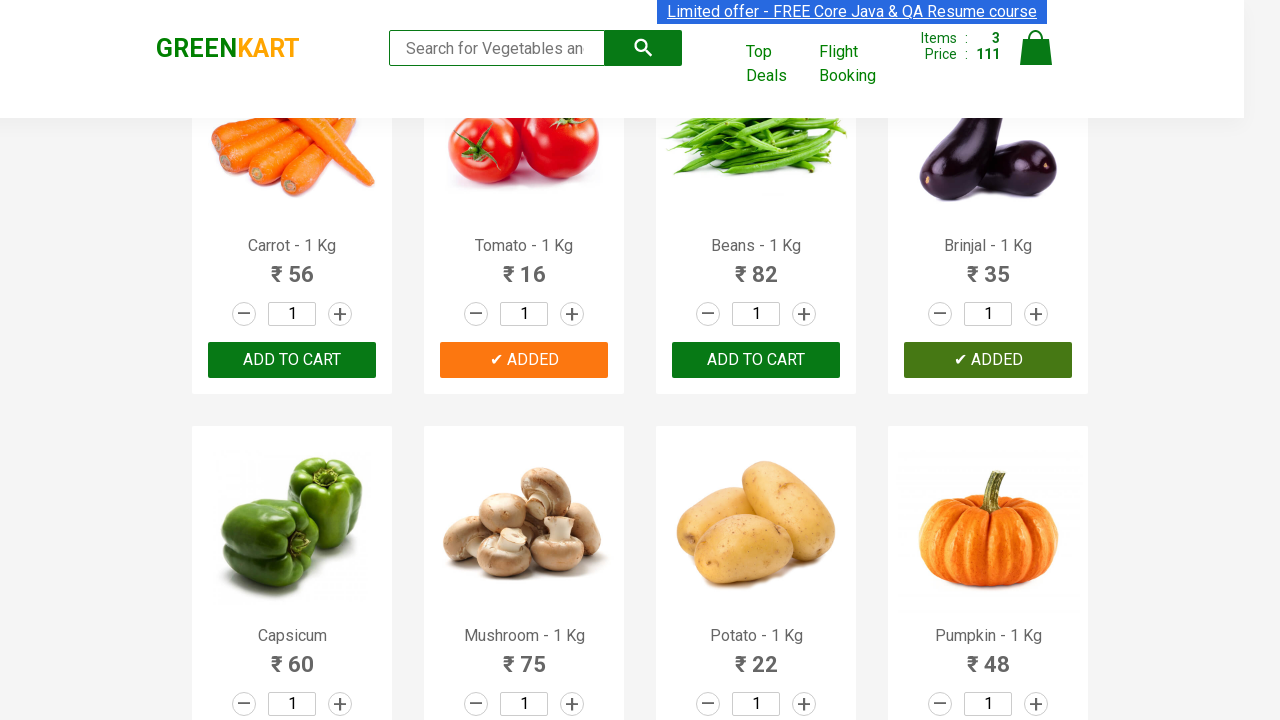

Clicked cart icon to view cart at (1036, 59) on xpath=//a[@class='cart-icon']
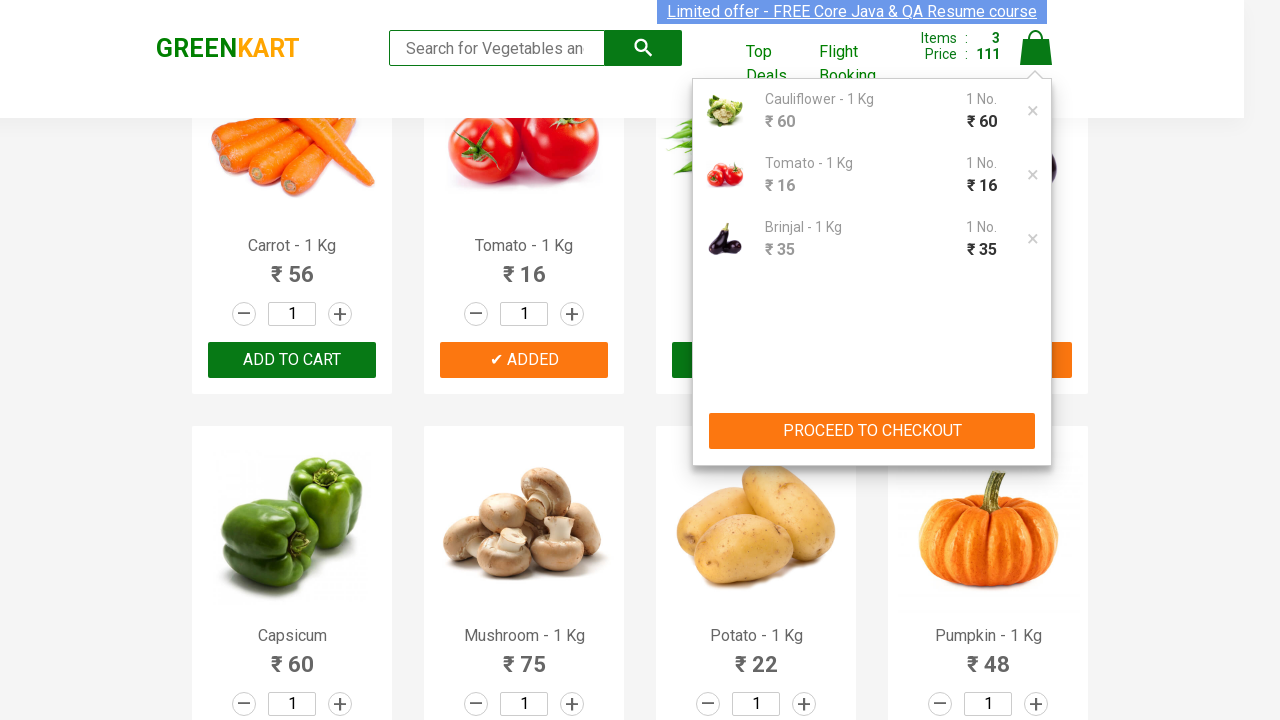

Clicked PROCEED TO CHECKOUT button at (872, 431) on xpath=//button[text()='PROCEED TO CHECKOUT']
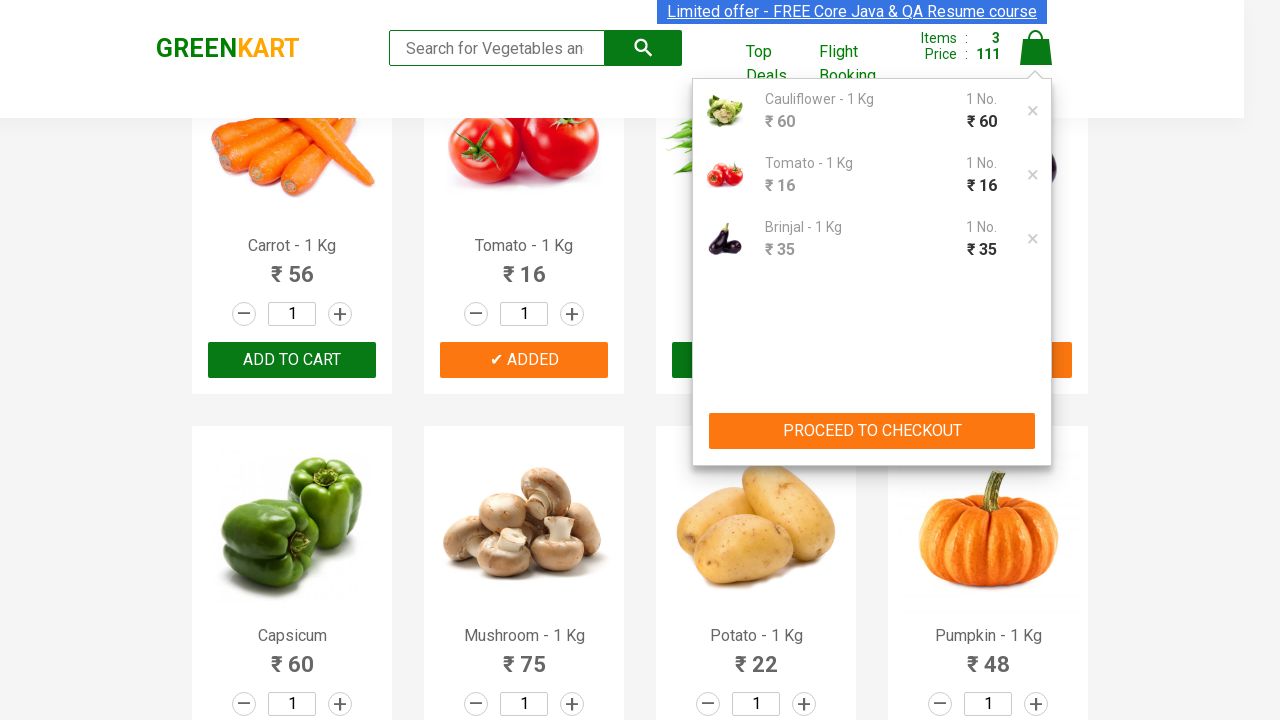

Entered promo code 'rahulshettyacademy' on [class='promoCode']
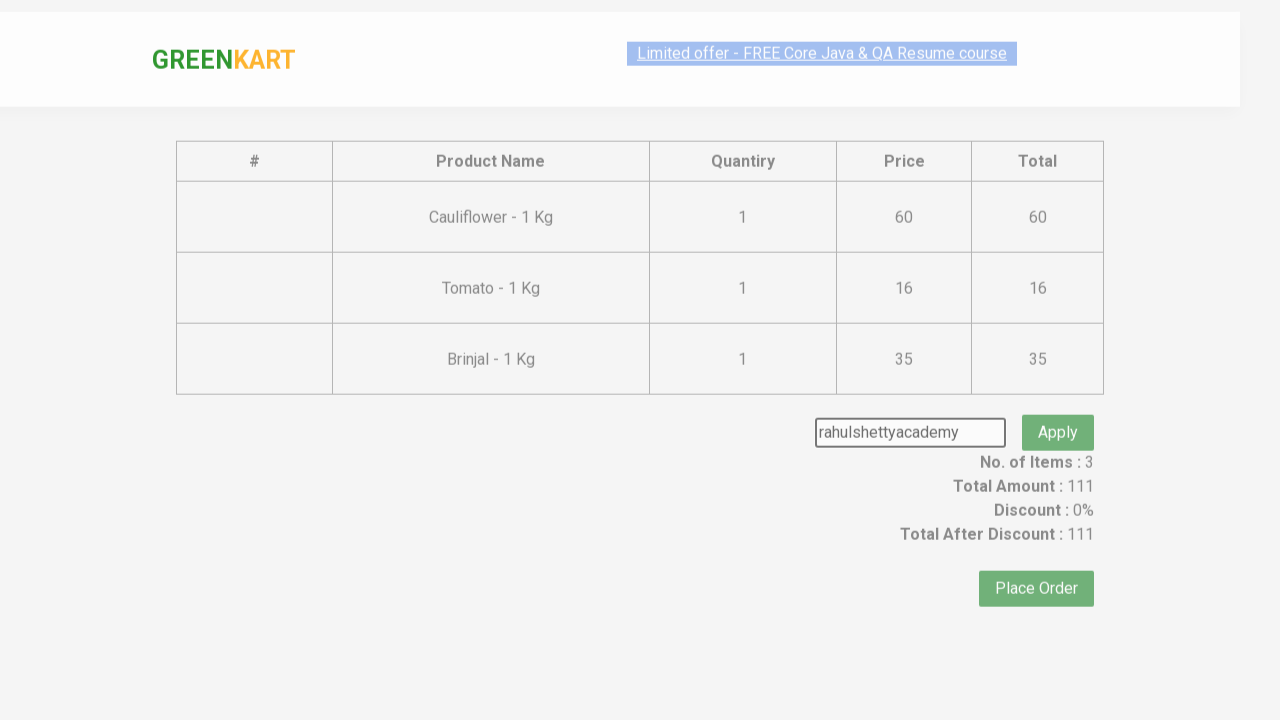

Clicked apply promo button at (1058, 406) on [class='promoBtn']
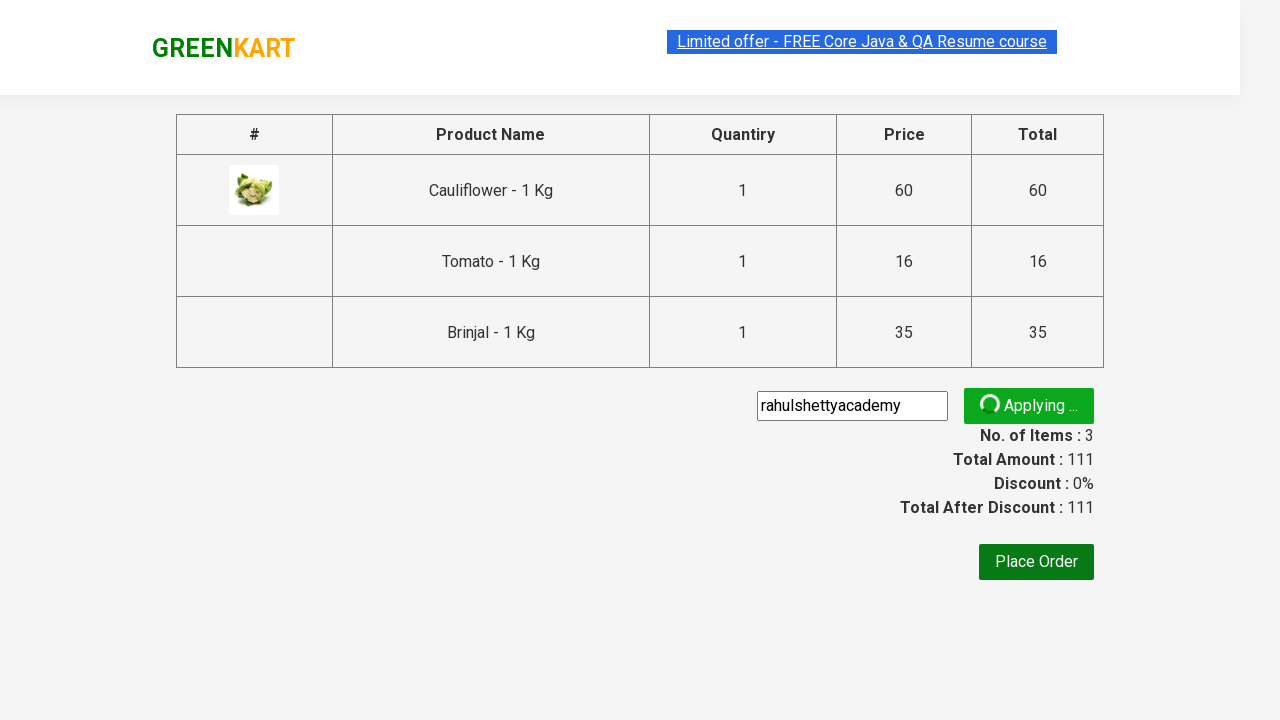

Promo discount message appeared - discount successfully applied
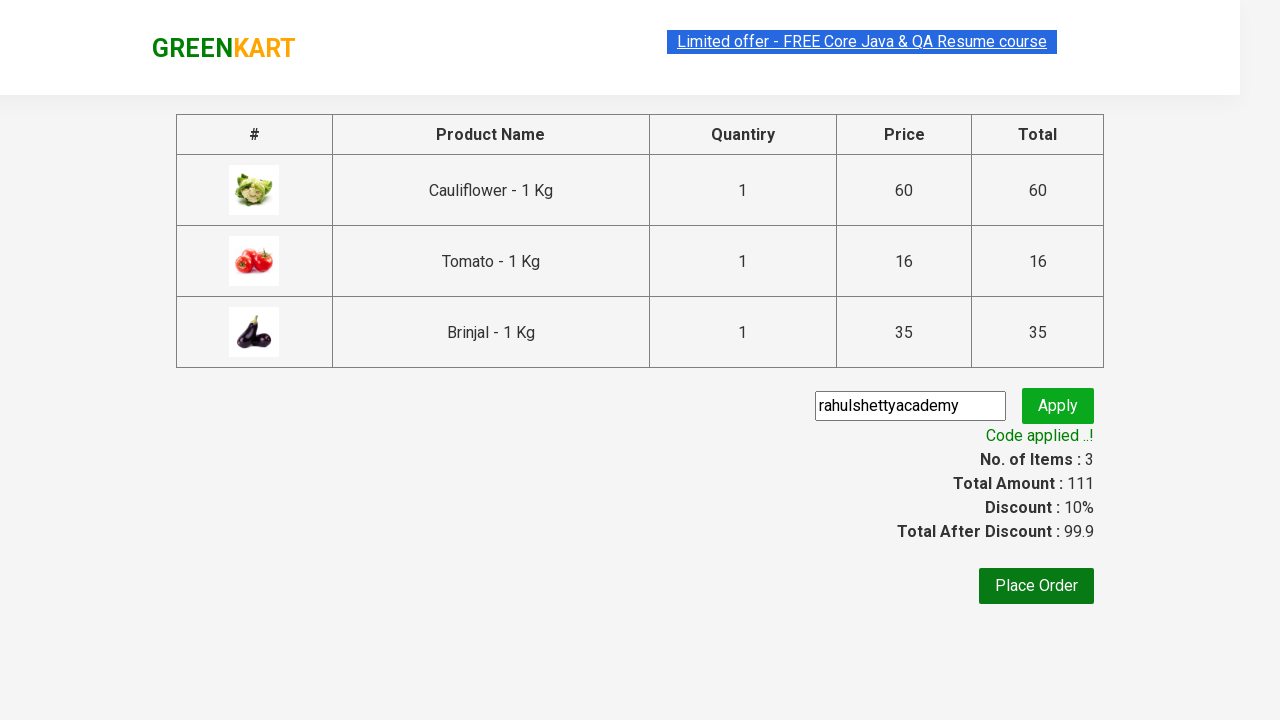

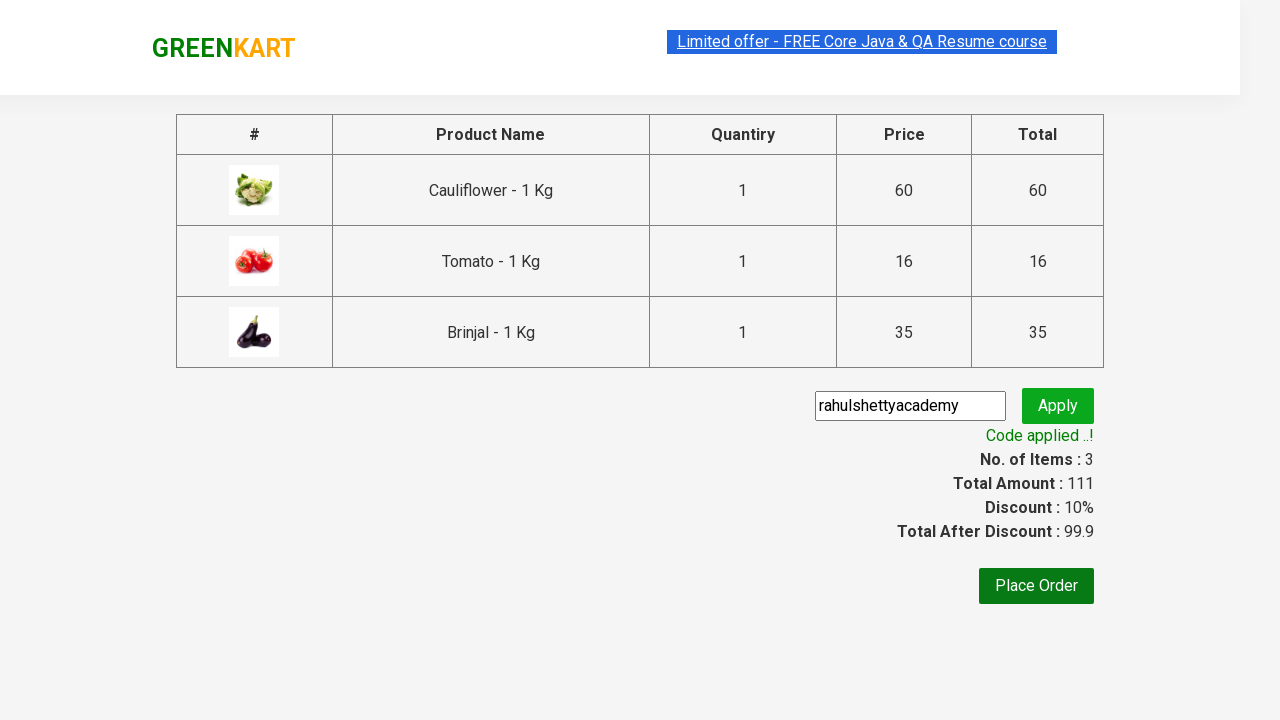